Tests the add-to-cart functionality on a demo e-commerce site by adding an iPhone 12 to the cart and verifying it appears in the cart pane.

Starting URL: https://bstackdemo.com/

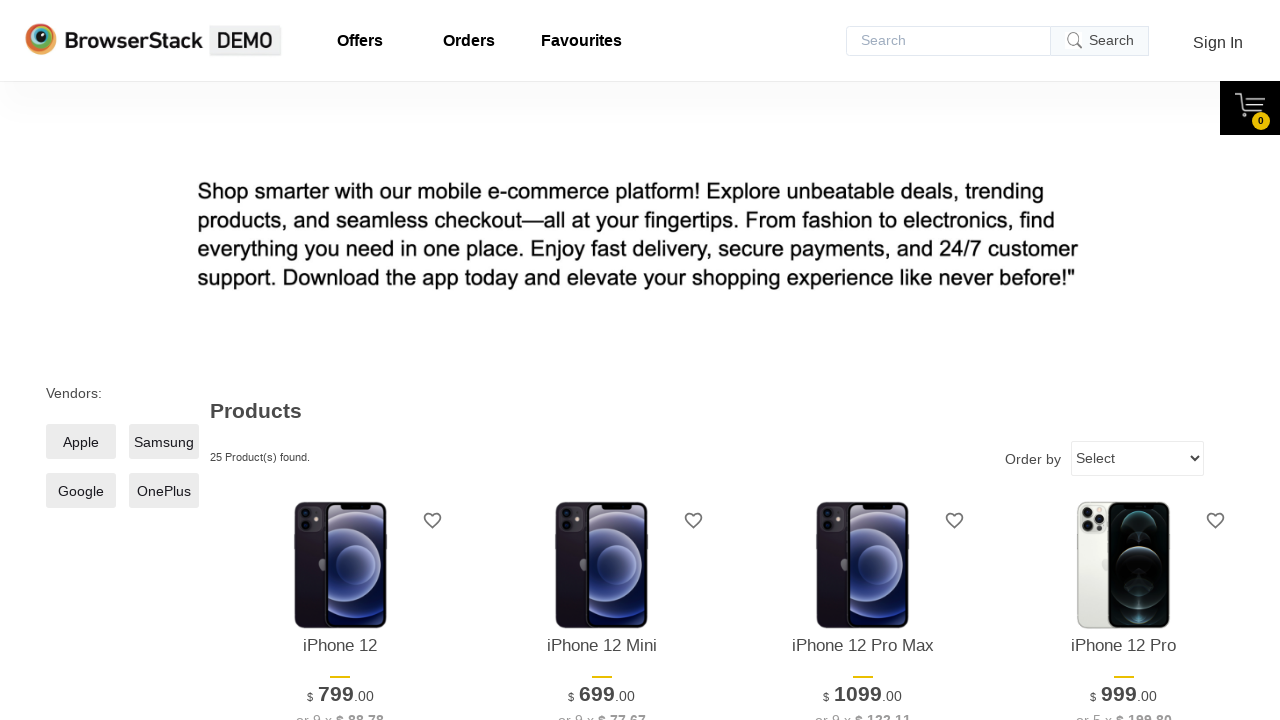

Waited for page to load - title contains 'StackDemo'
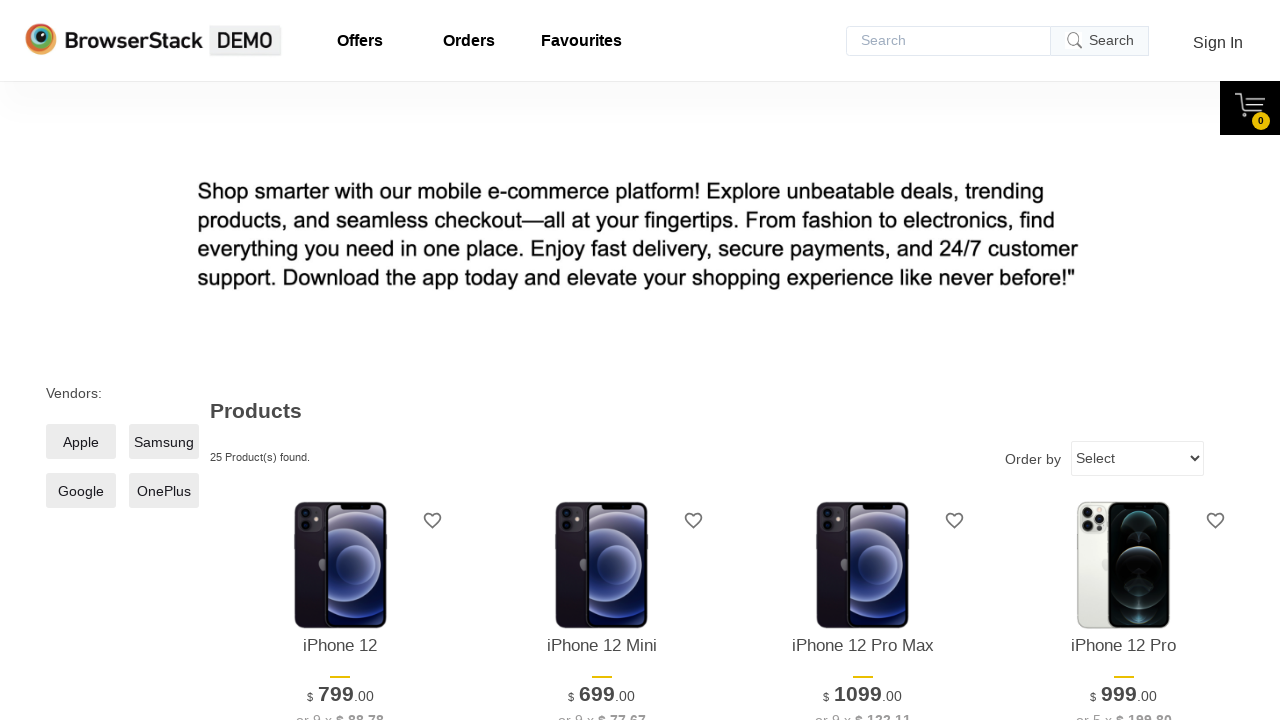

Retrieved product name from page: 'iPhone 12'
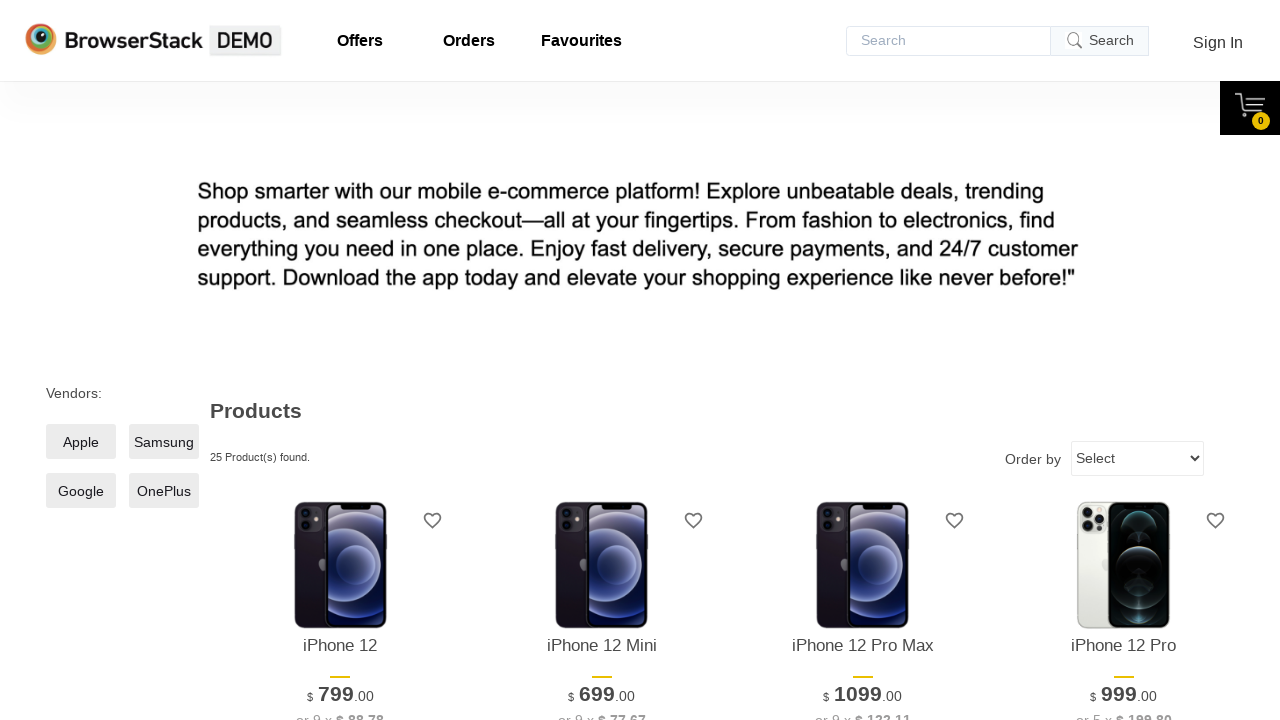

Clicked 'Add to cart' button for iPhone 12 at (340, 361) on xpath=//*[@id="1"]/div[4]
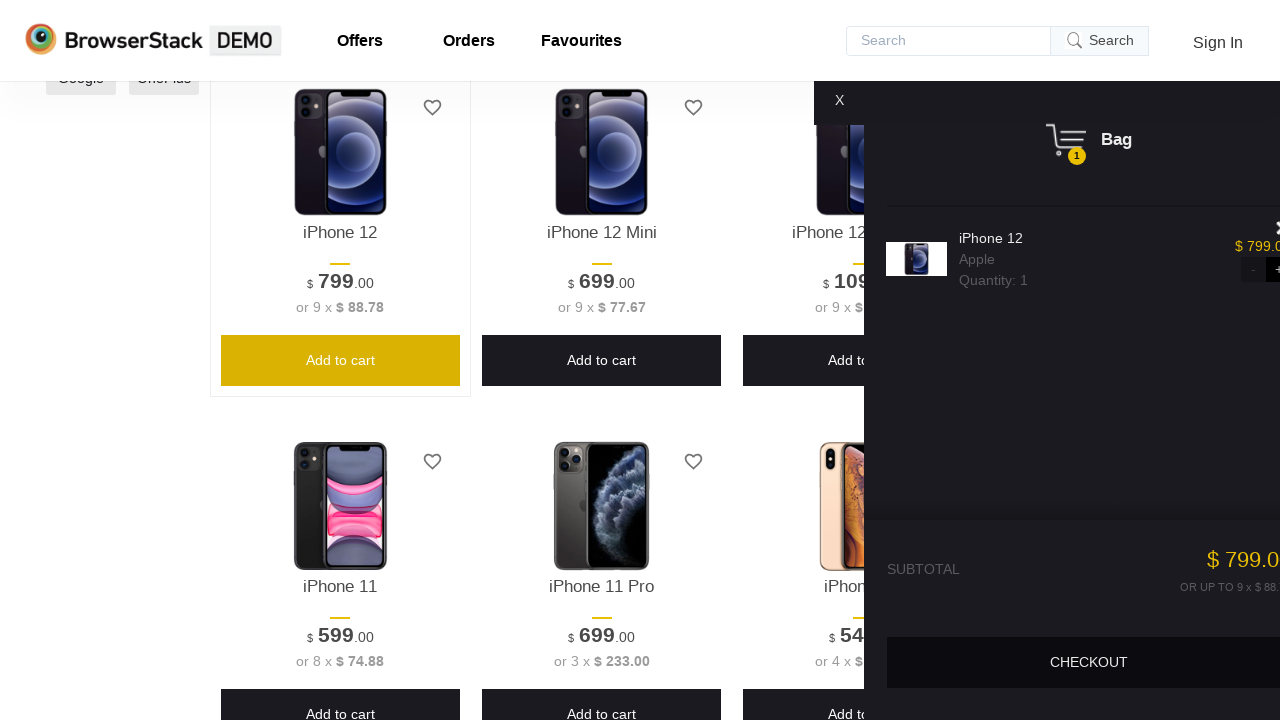

Cart pane became visible
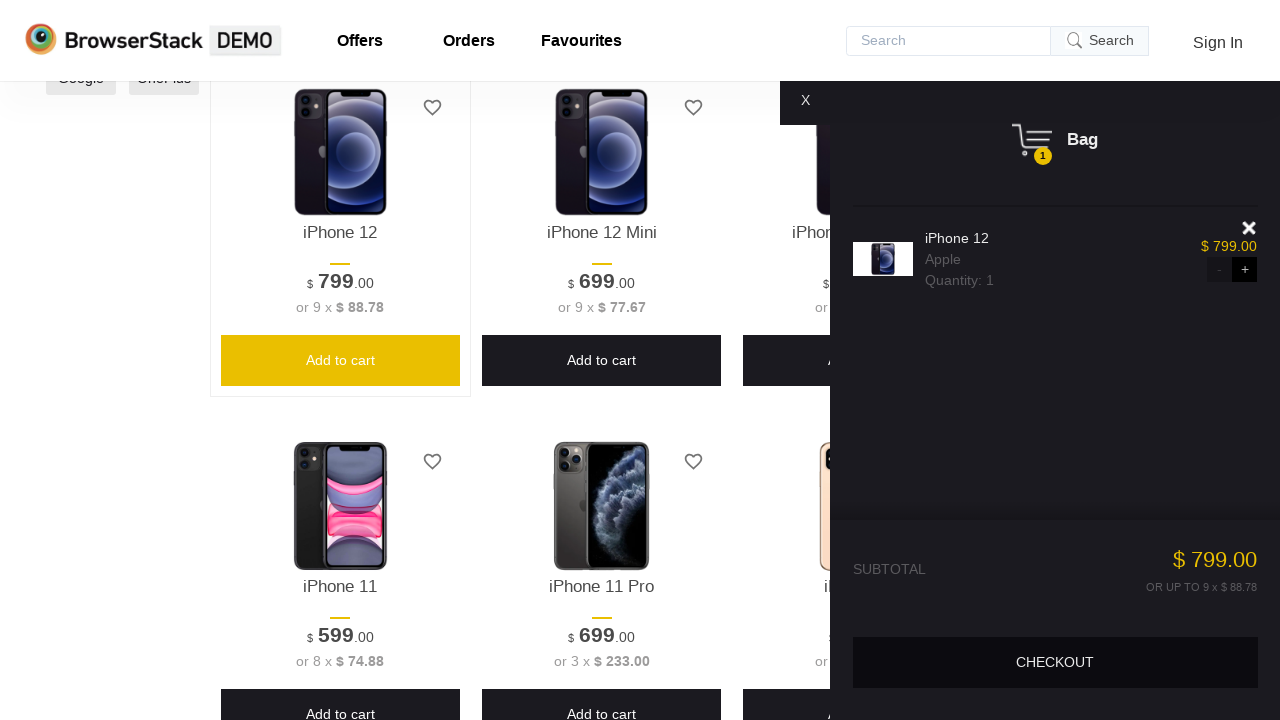

Retrieved product name from cart: 'iPhone 12'
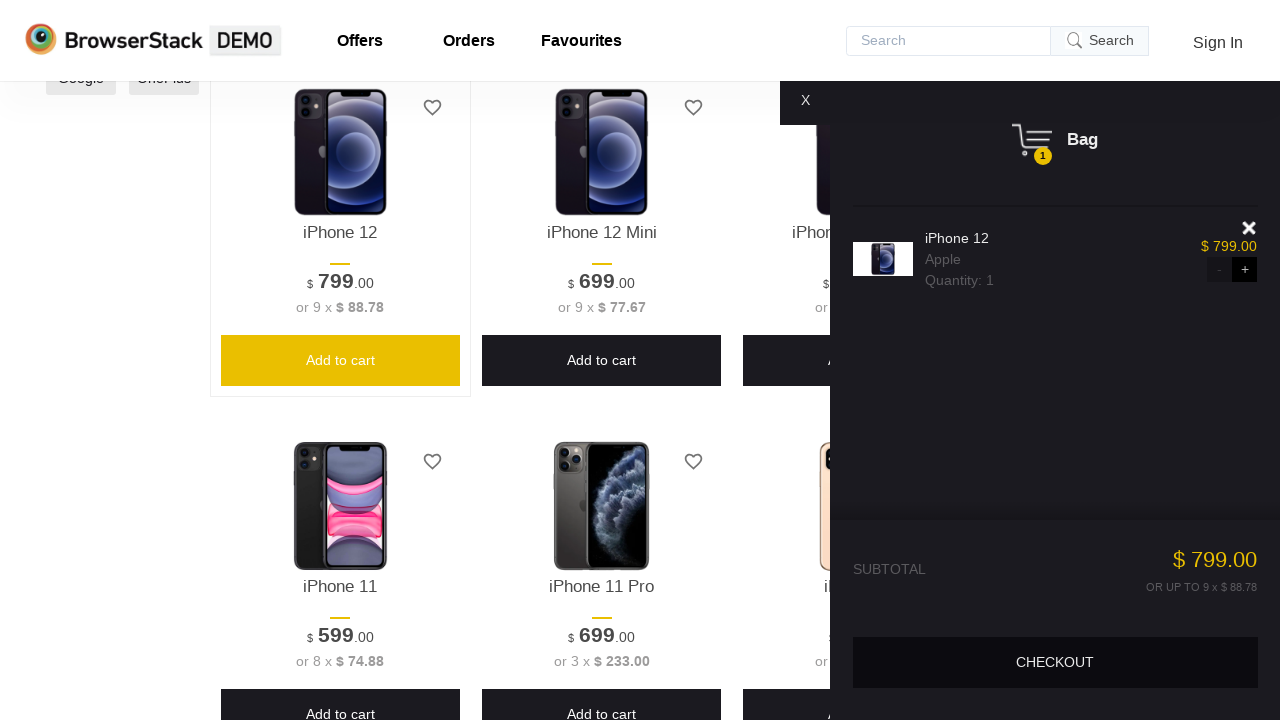

Verified product in cart matches product on page - assertion passed
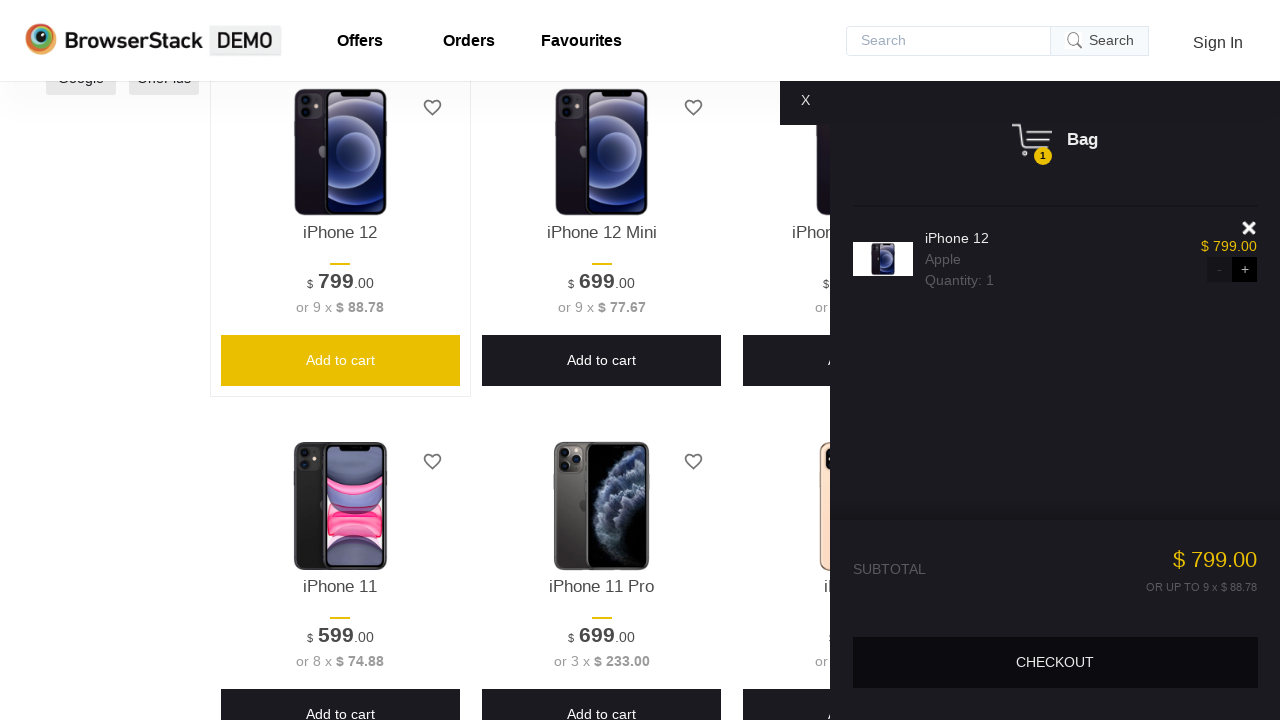

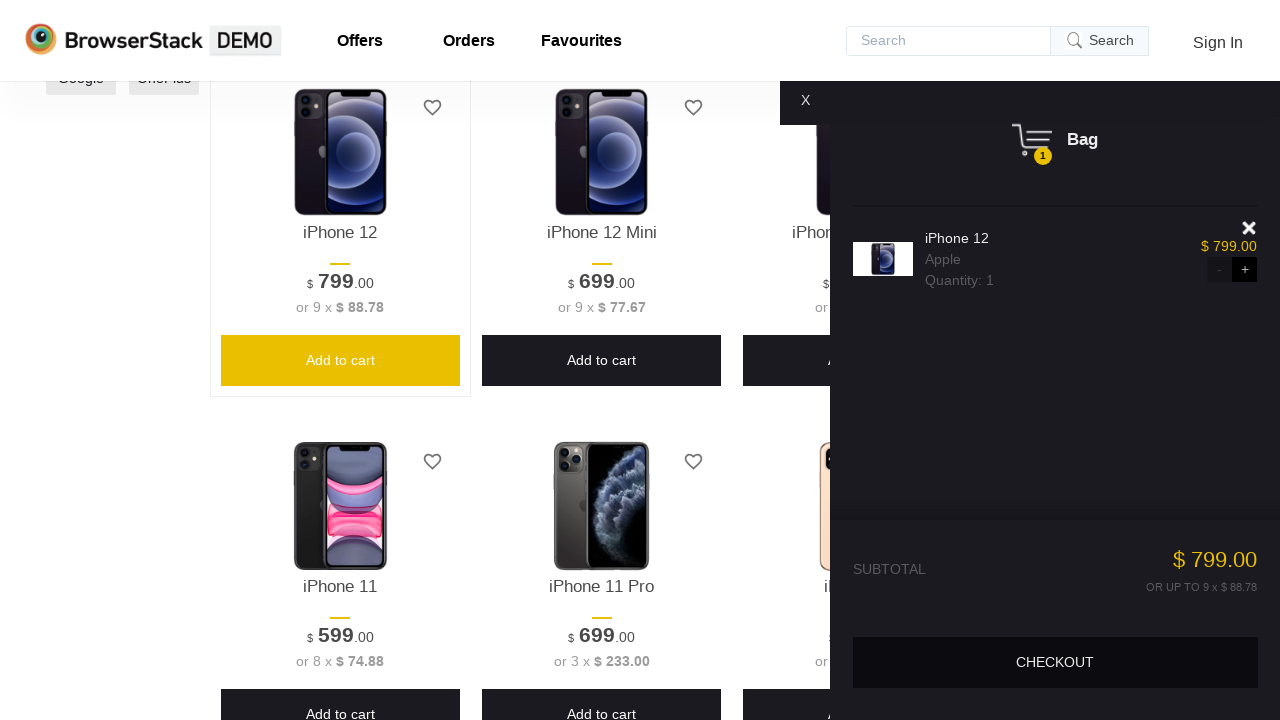